Tests nested menu navigation - hovers on Courses, then Oracle, then clicks Oracle SQL and PLSQL Training

Starting URL: http://greenstech.in/selenium-course-content.html

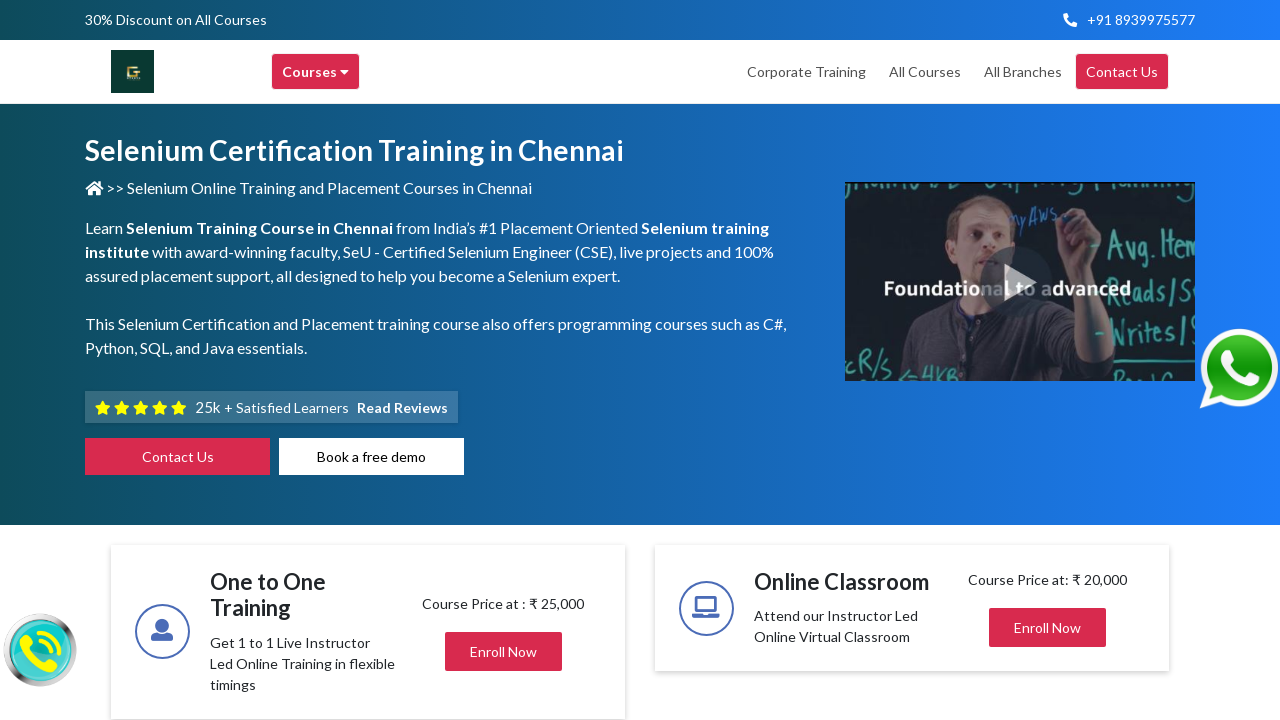

Hovered over Courses menu at (316, 72) on xpath=//div[contains(text(), 'Courses')]
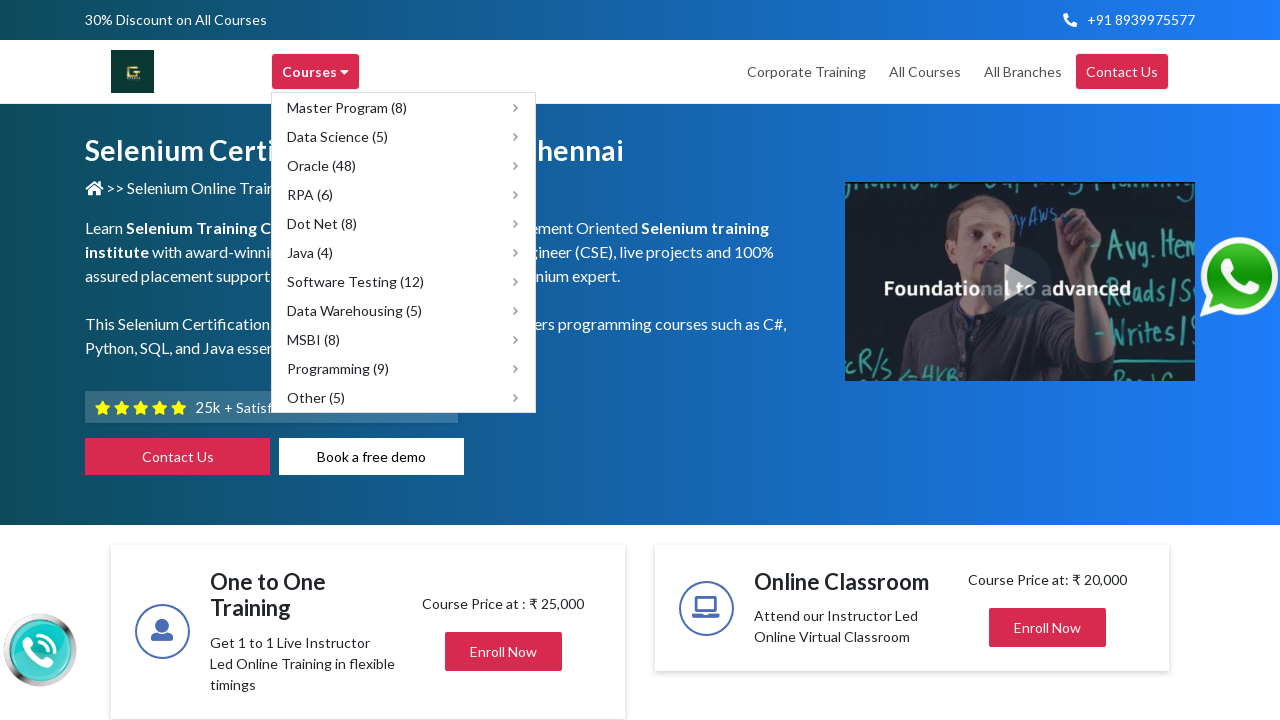

Waited 1 second for menu to appear
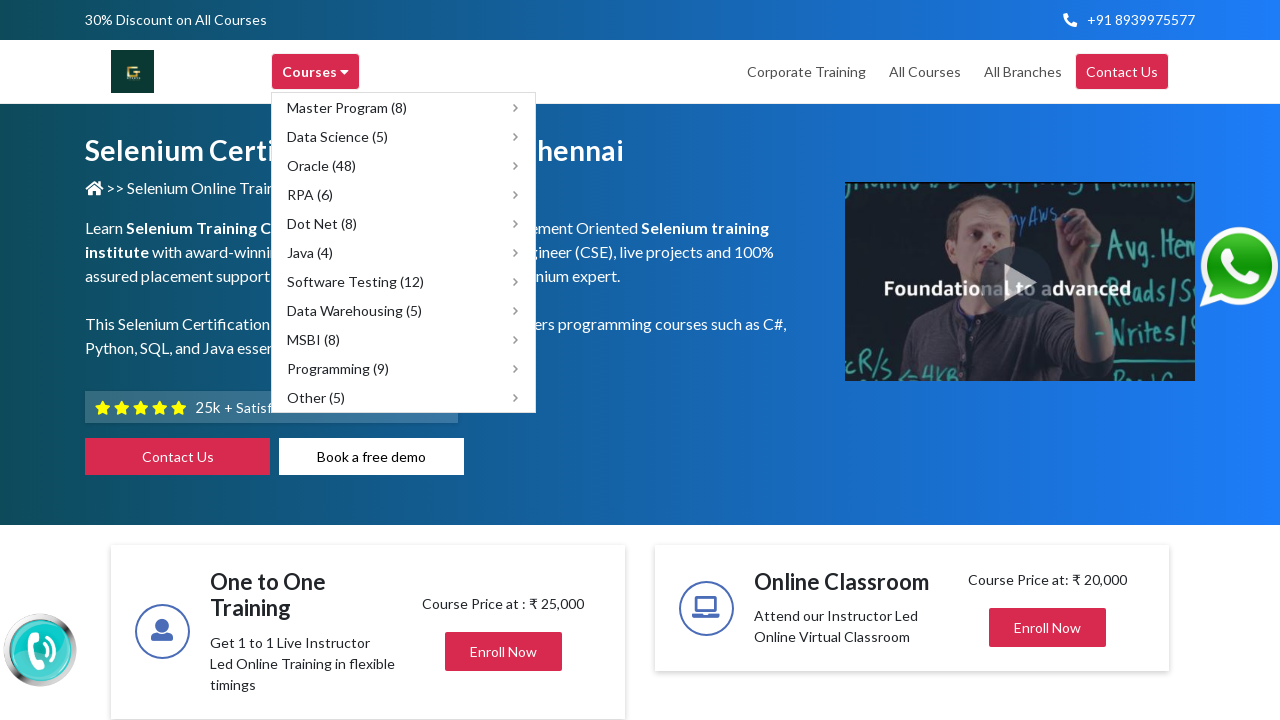

Hovered over Oracle submenu at (322, 166) on xpath=//span[text()='Oracle (48)']
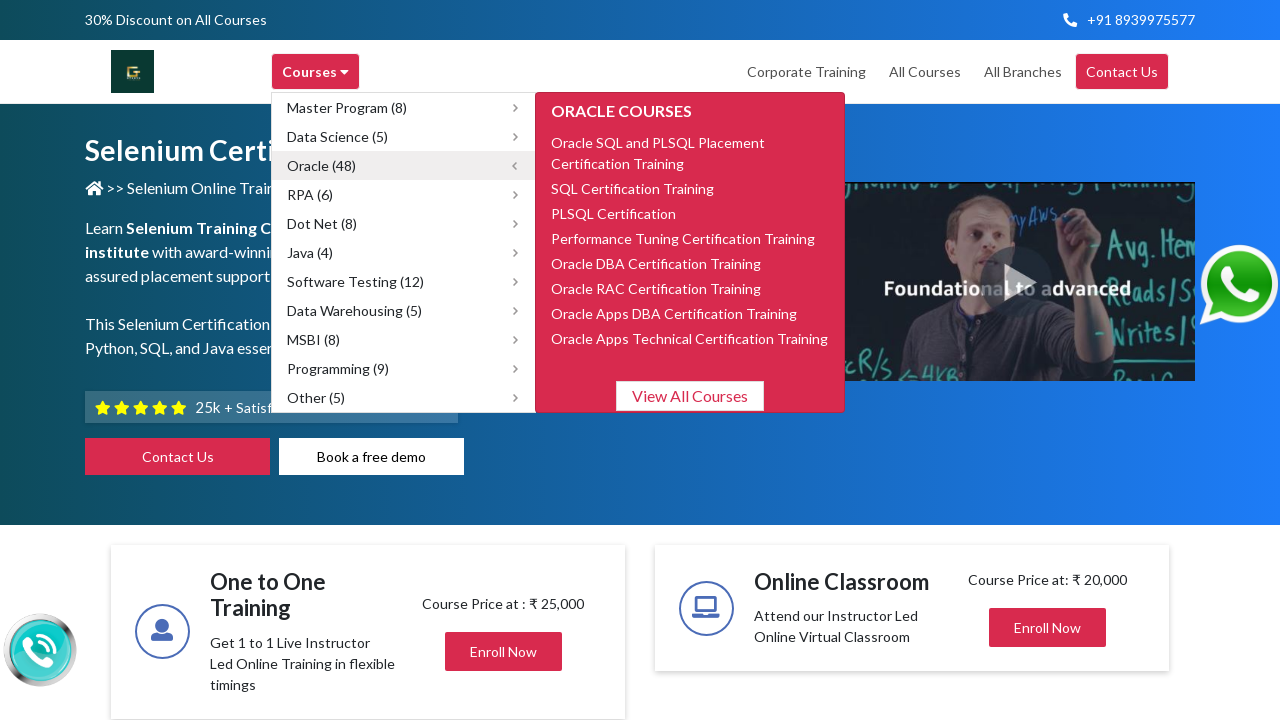

Waited 1 second for Oracle submenu to expand
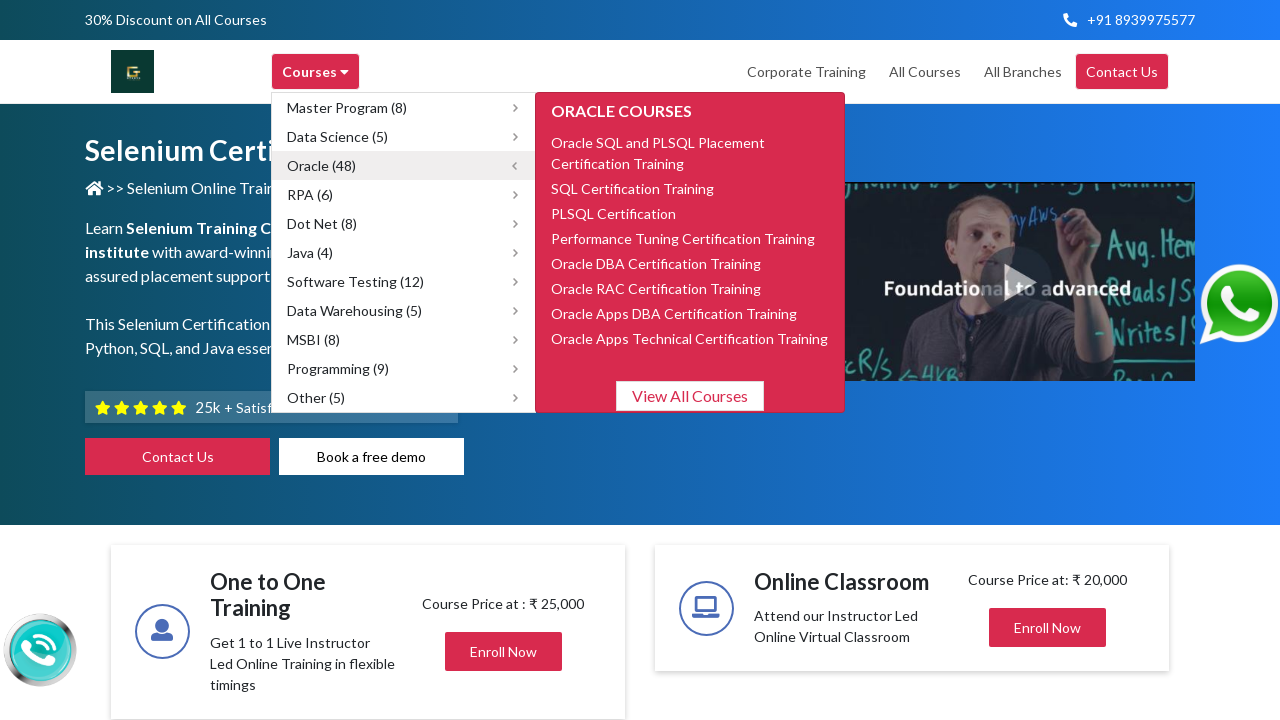

Clicked on Oracle SQL and PLSQL Placement Certification Training link at (658, 142) on xpath=//span[text()='Oracle SQL and PLSQL Placement Certification Training']
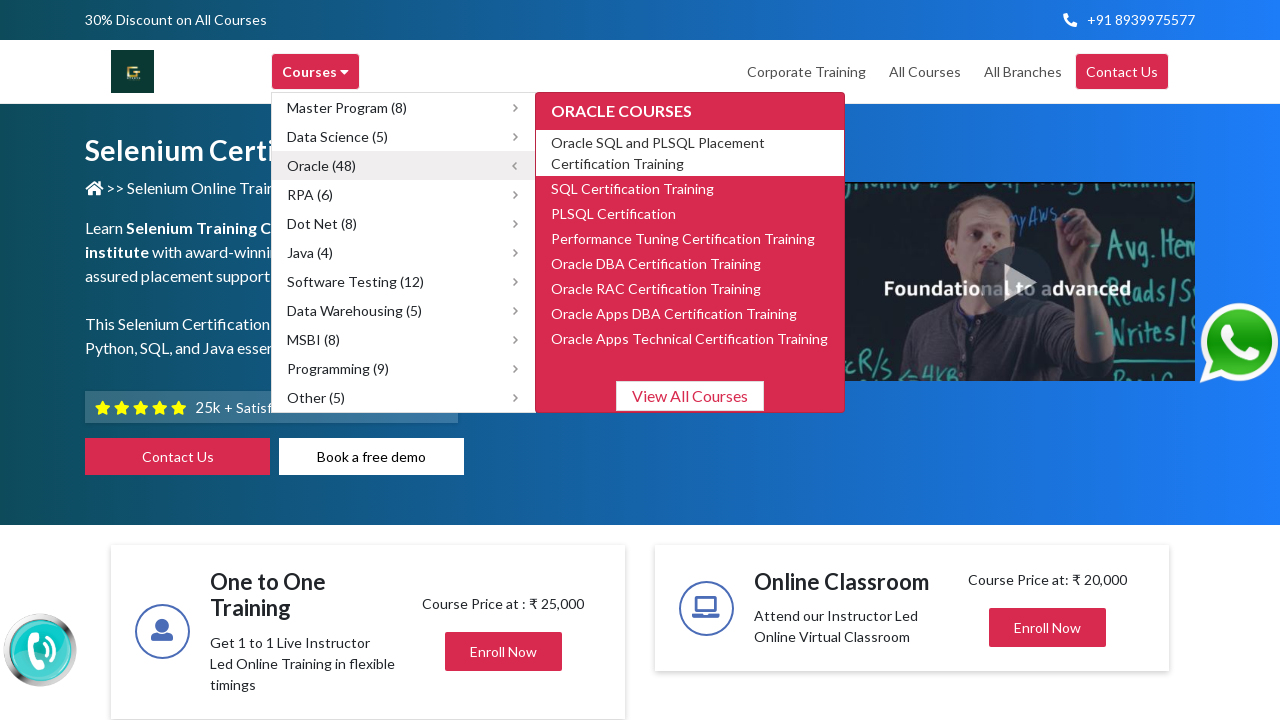

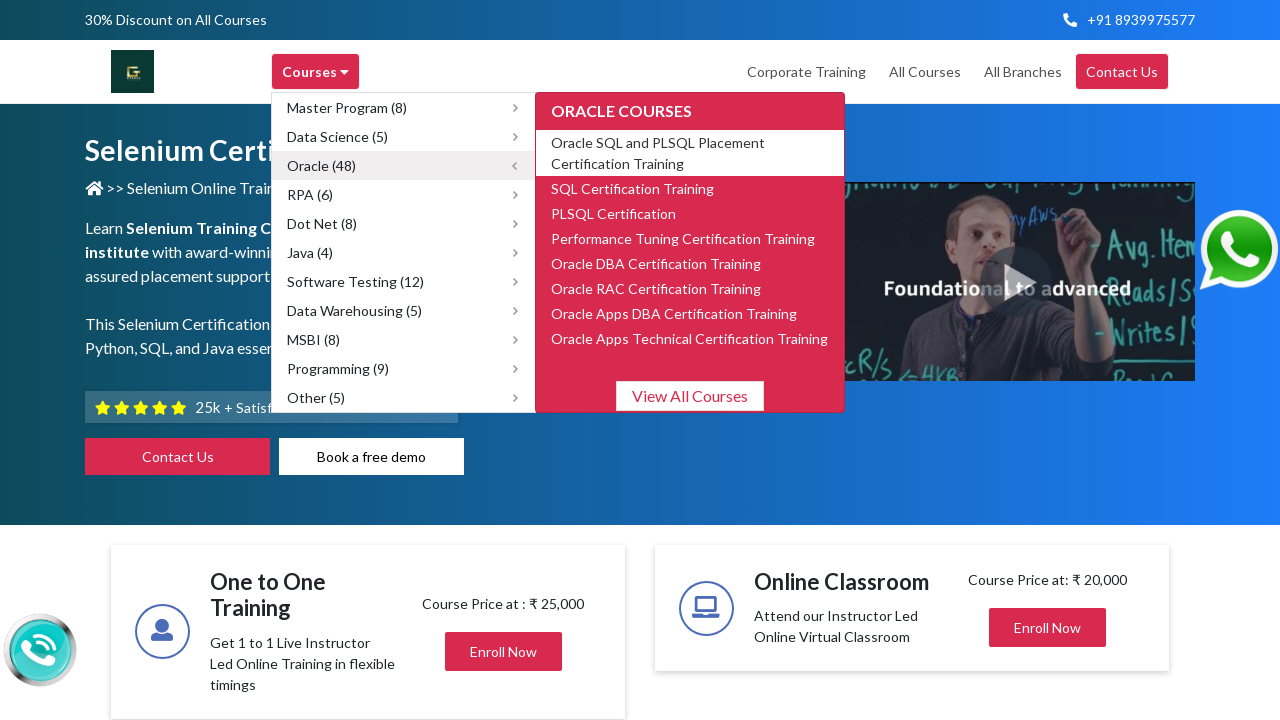